Tests browser navigation commands by navigating to BookMyShow website, then using back and forward navigation buttons to test browser history functionality.

Starting URL: https://in.bookmyshow.com/explore/home/hyderabad

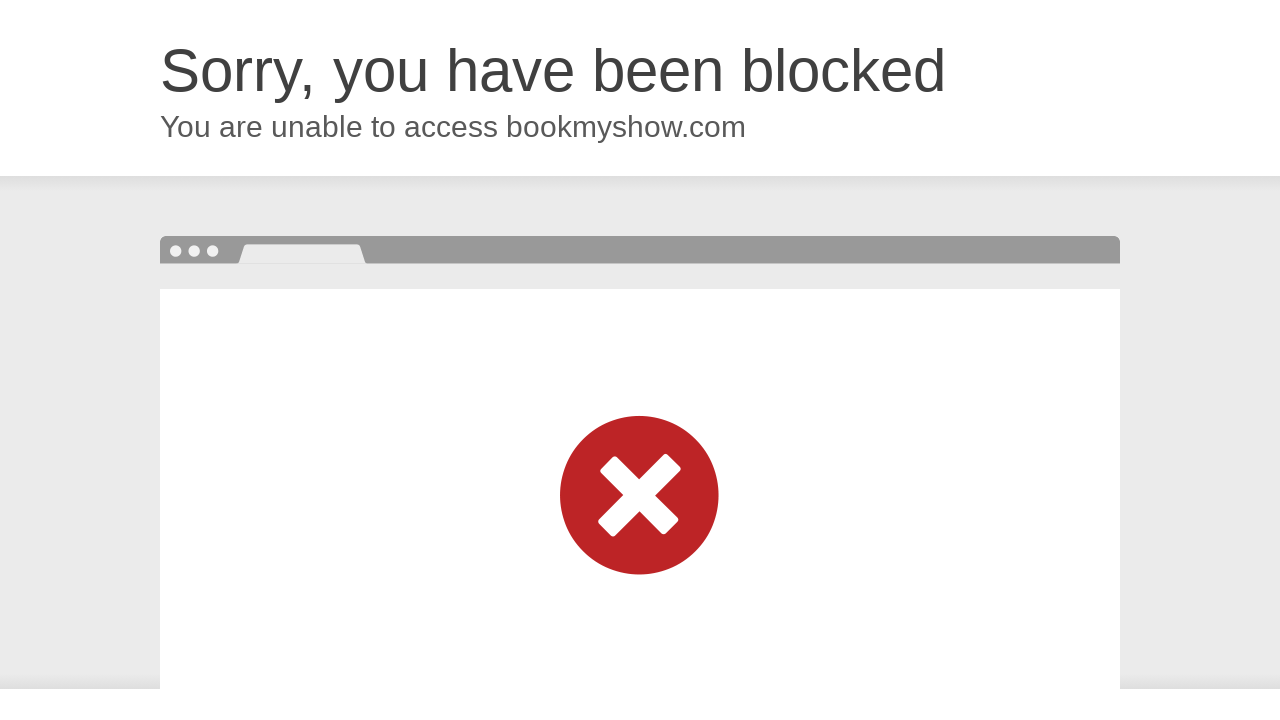

Set browser window to 1920x1080 resolution
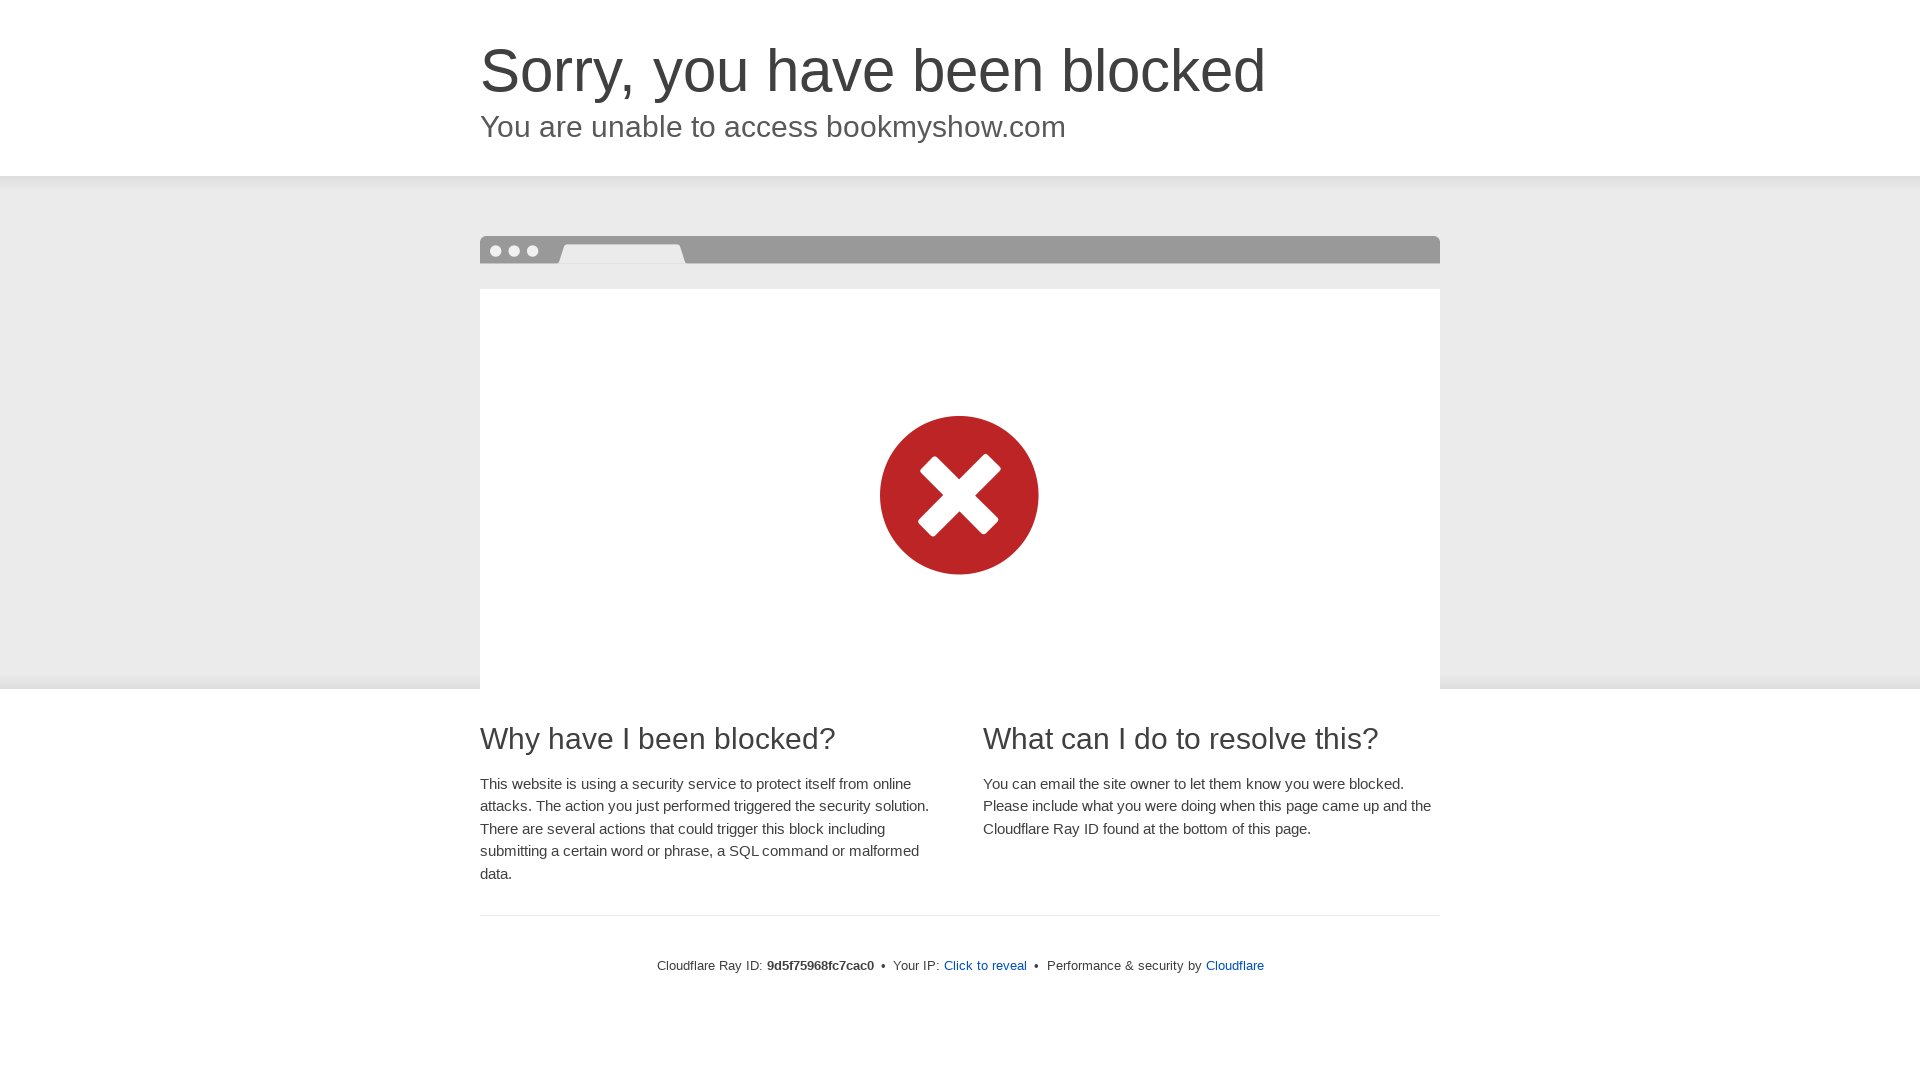

Clicked back button to navigate to previous page in browser history
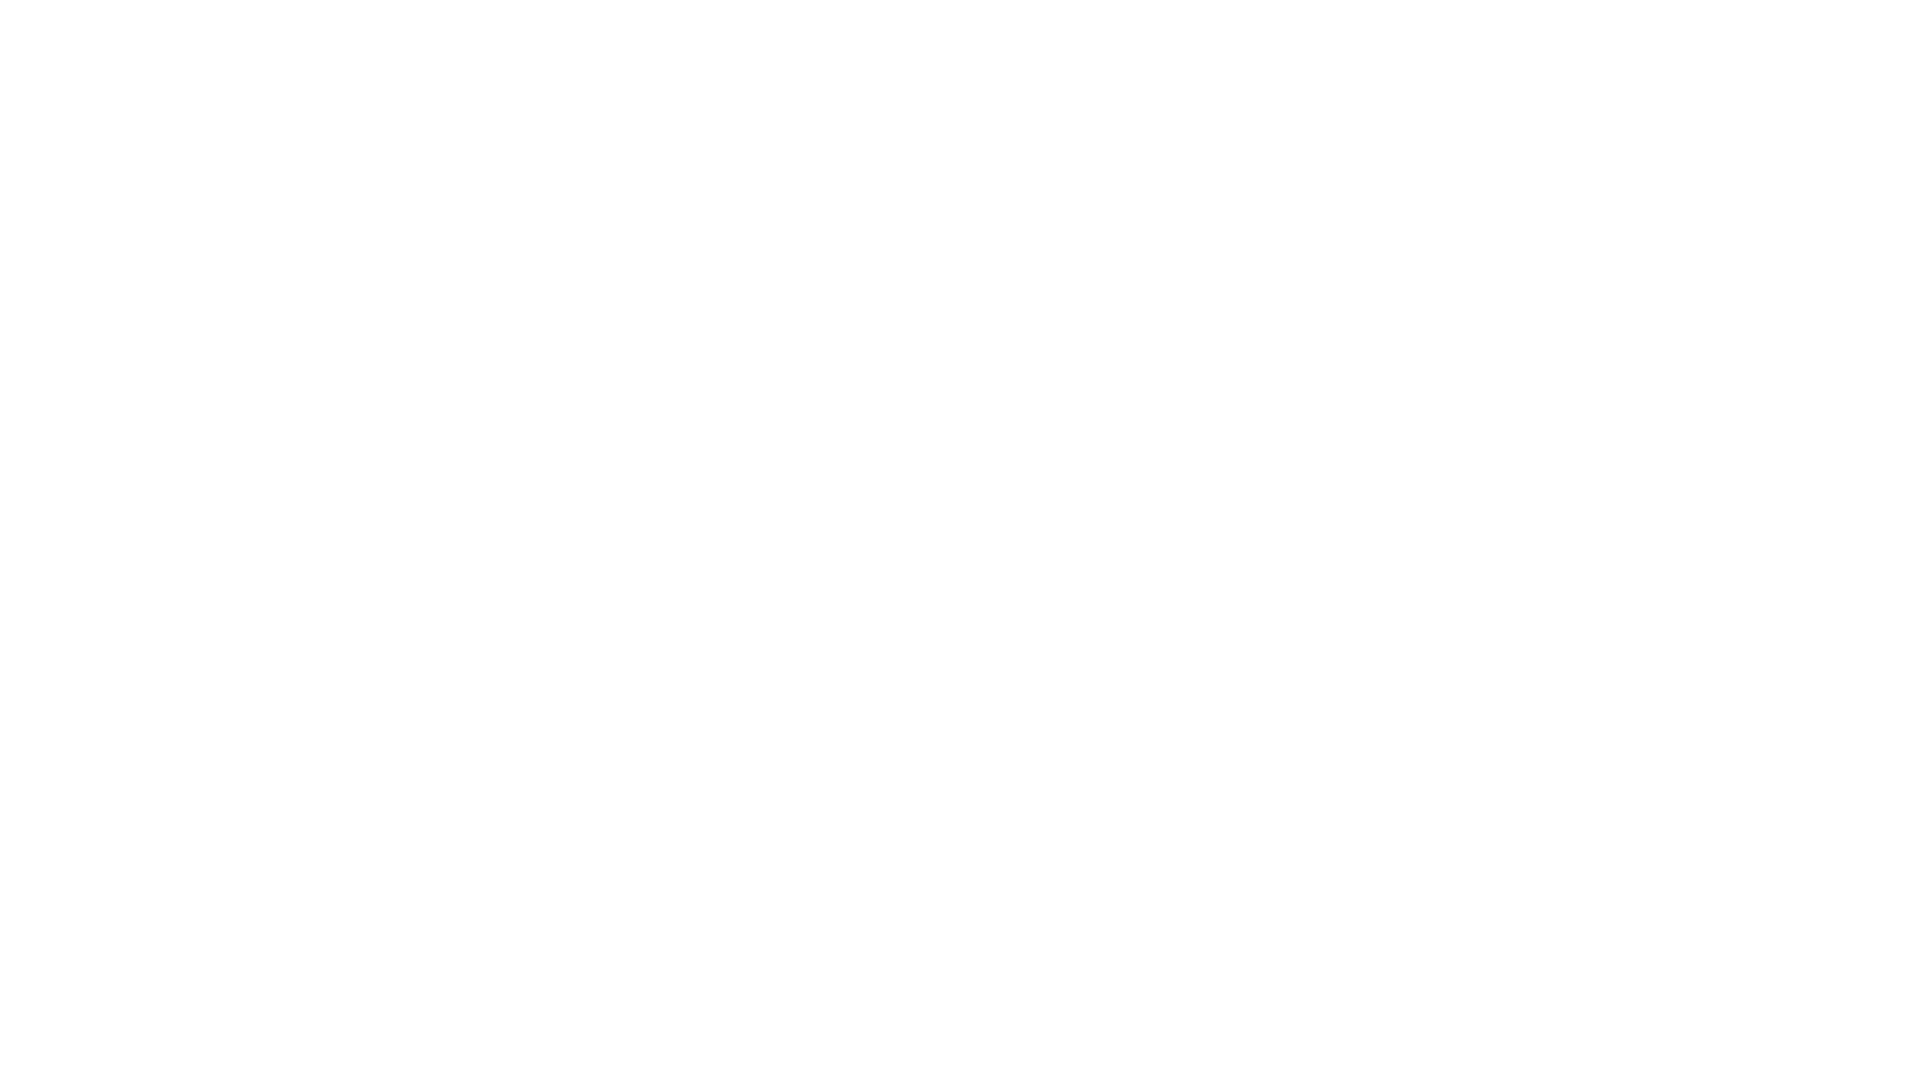

Clicked forward button to navigate to next page in browser history
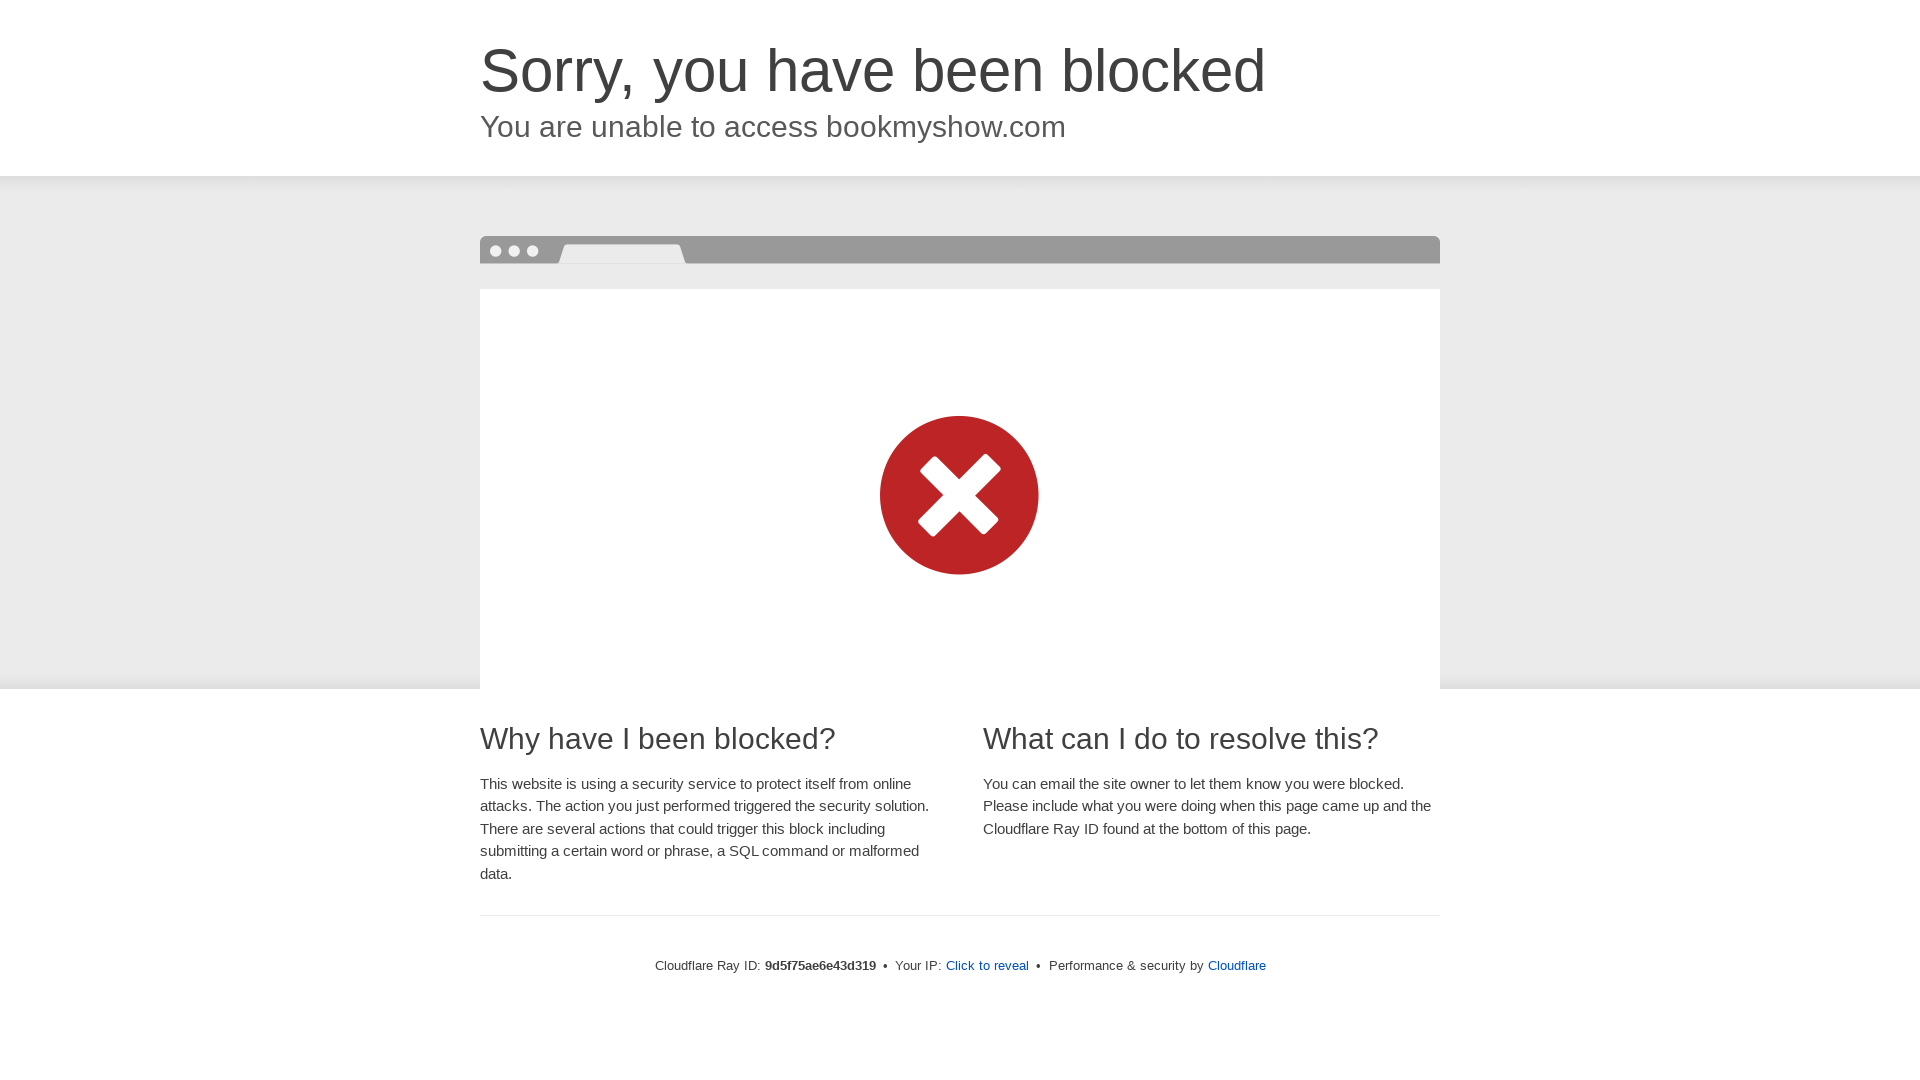

Page DOM content loaded after navigation
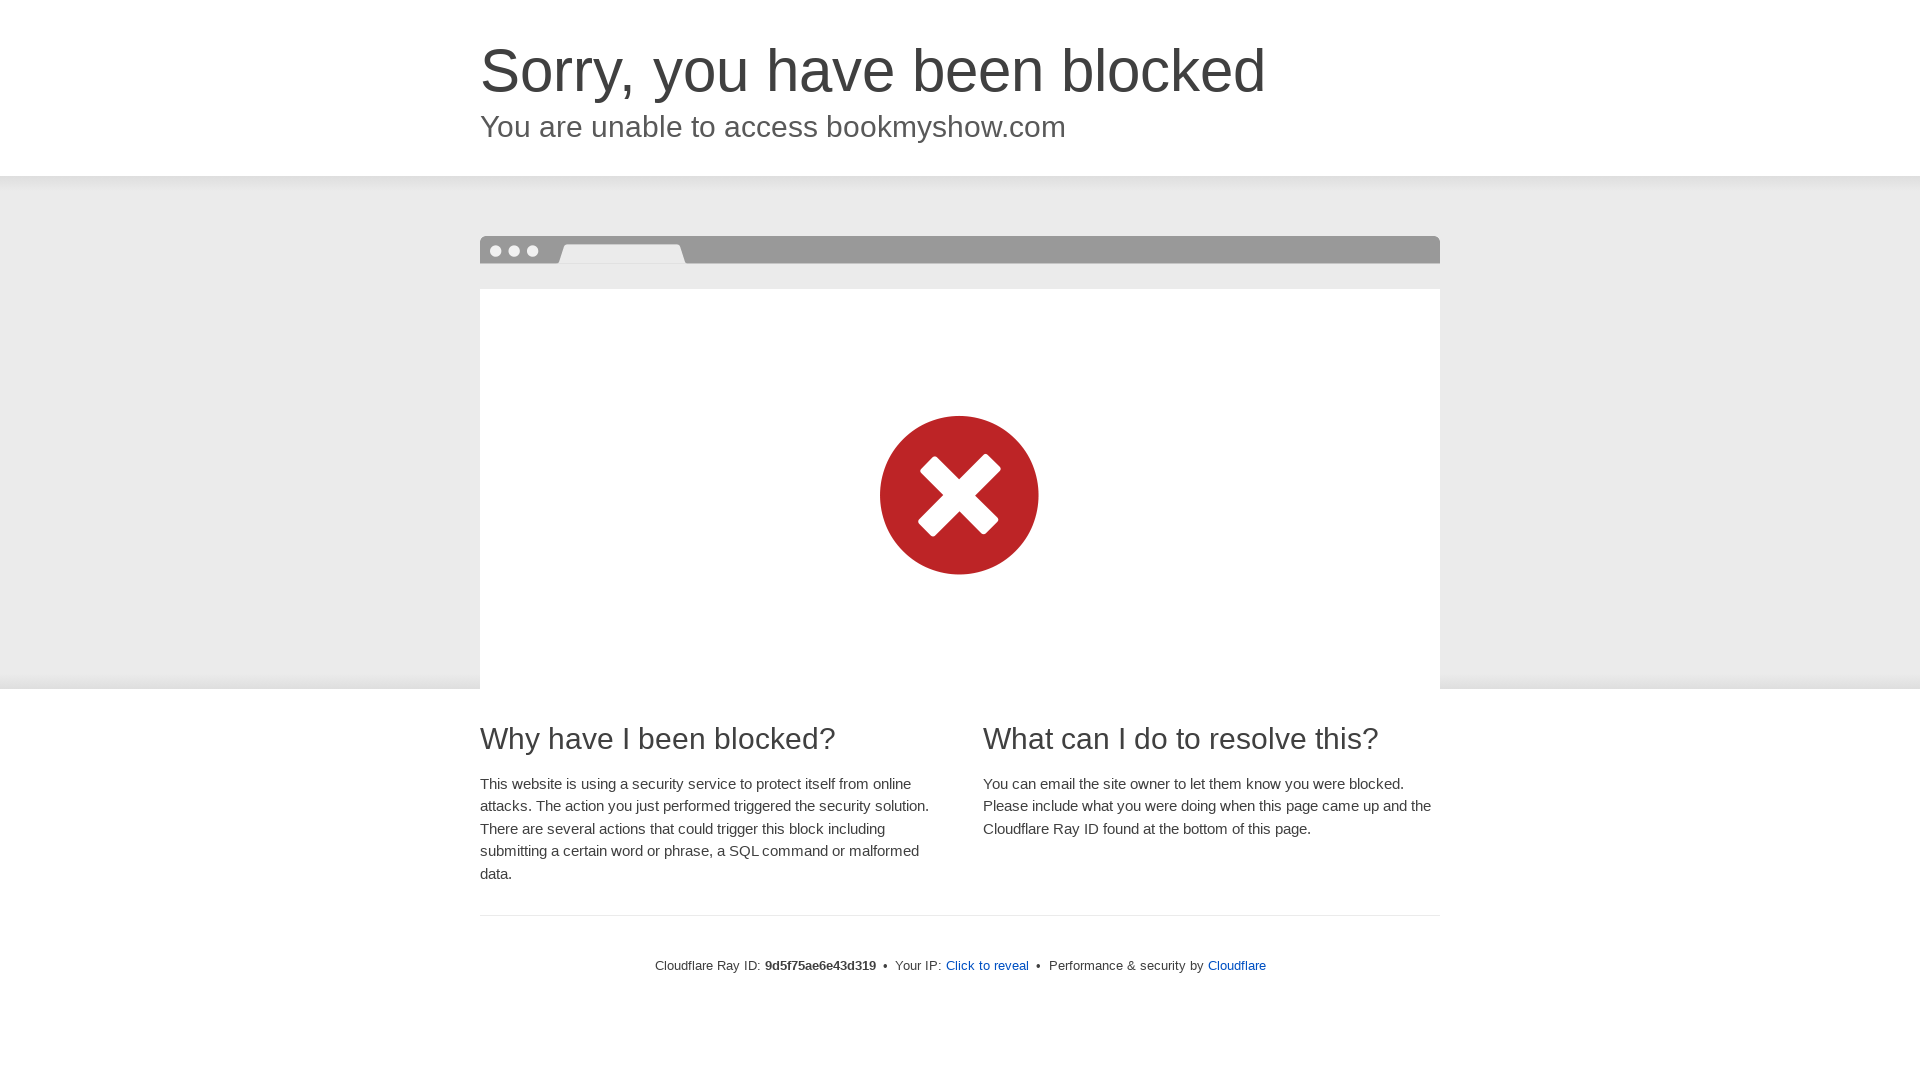

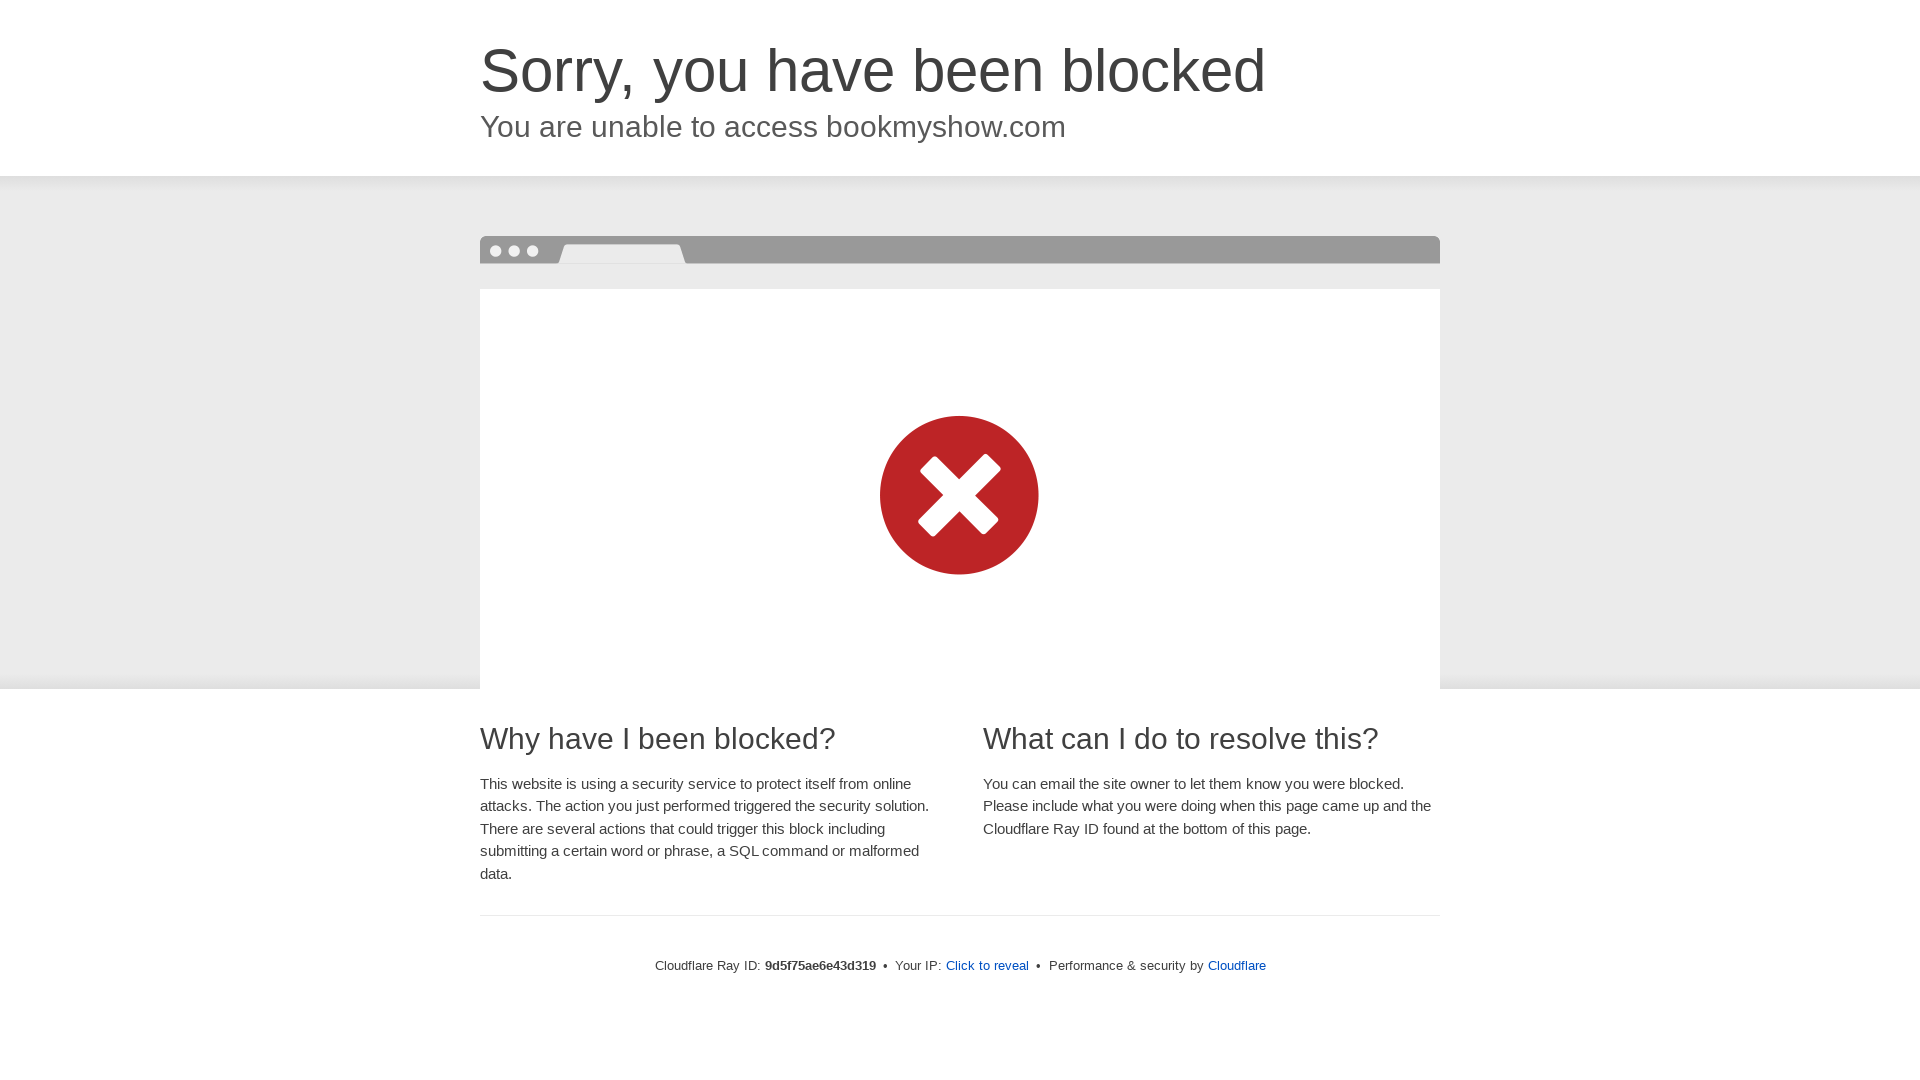